Tests radio button and checkbox interactions on a test automation practice site by selecting the male radio button if not already selected, then clicking checkboxes in a product table starting from the third checkbox.

Starting URL: https://testautomationpractice.blogspot.com/

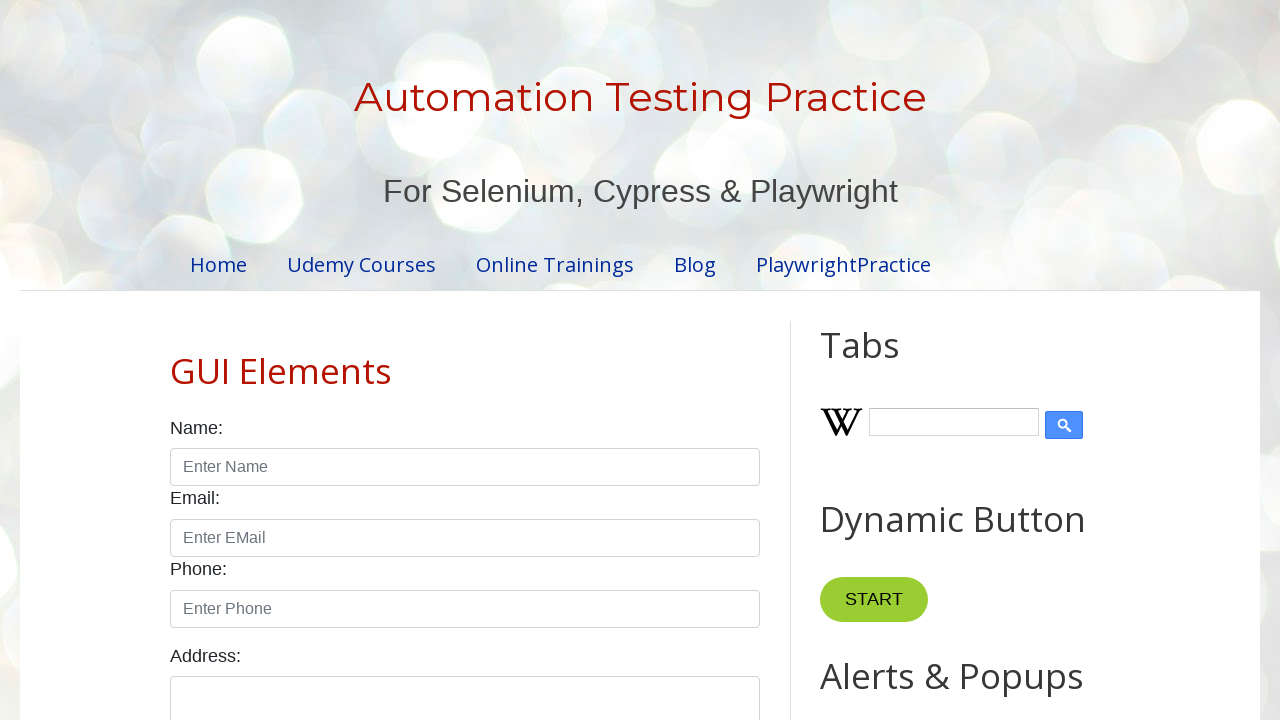

Located male radio button element
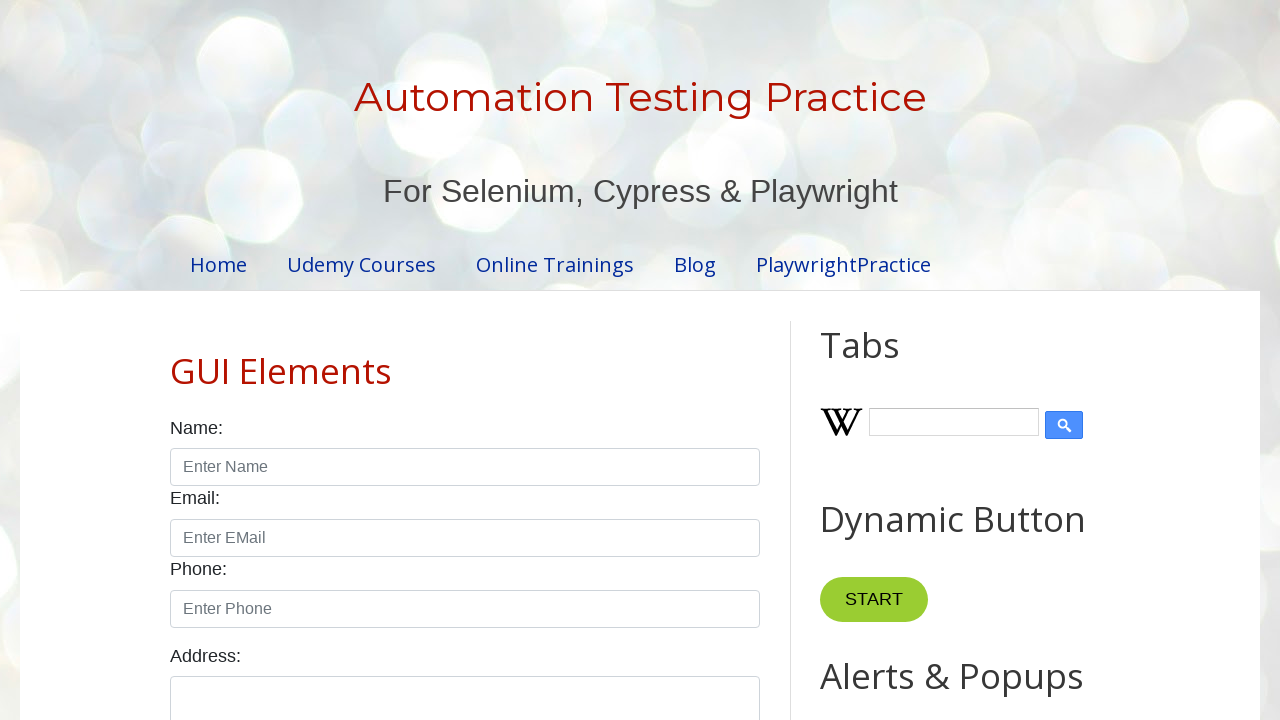

Checked male radio button status - not selected
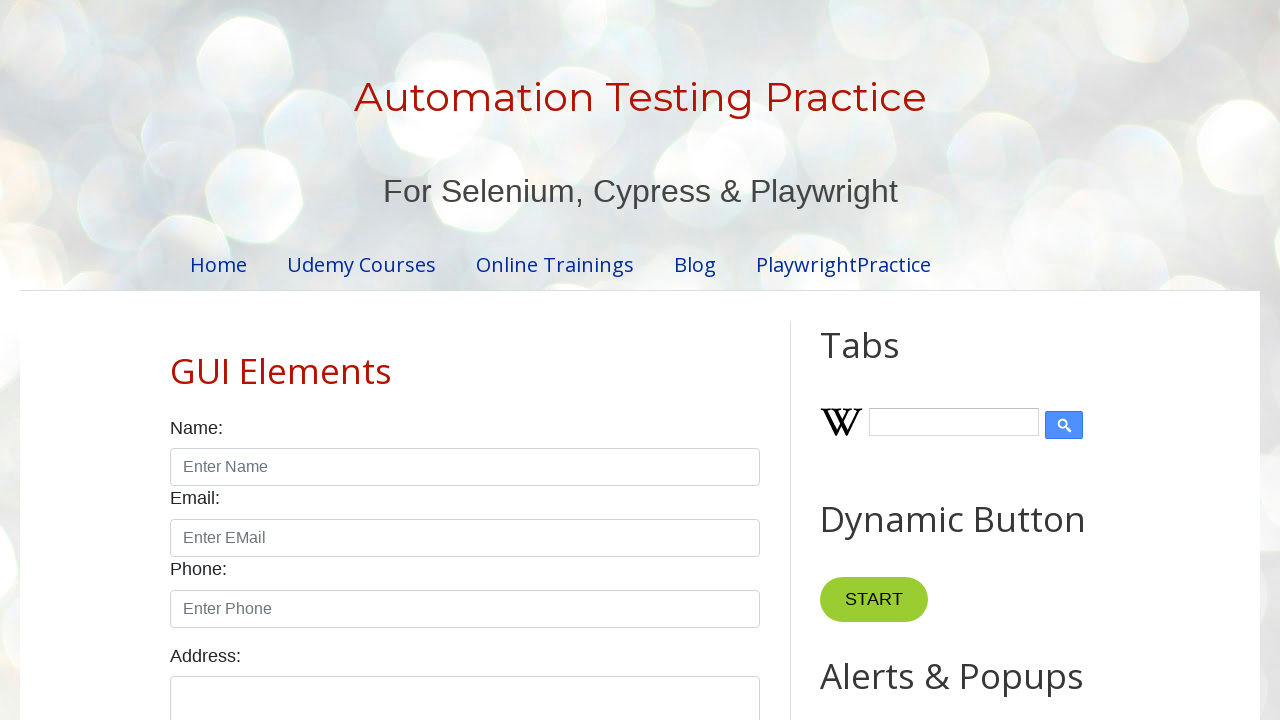

Clicked male radio button to select it at (176, 360) on input#male
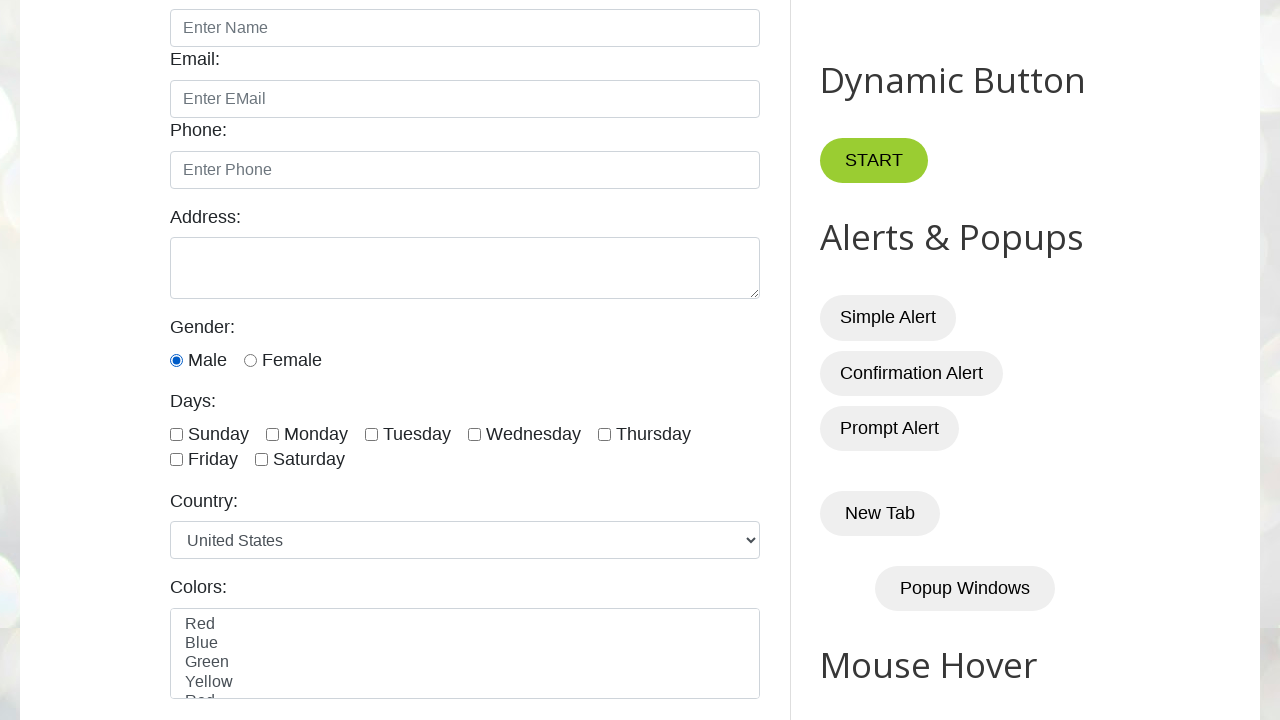

Product table loaded and visible
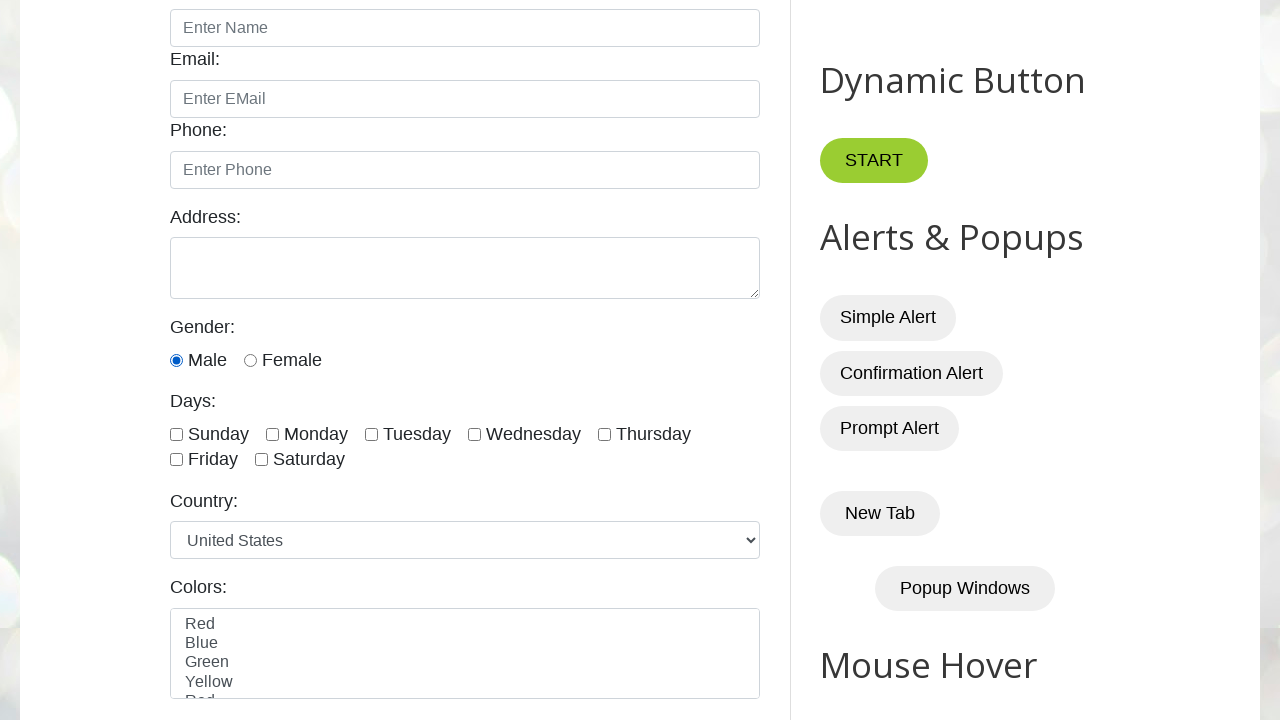

Located all checkboxes in product table
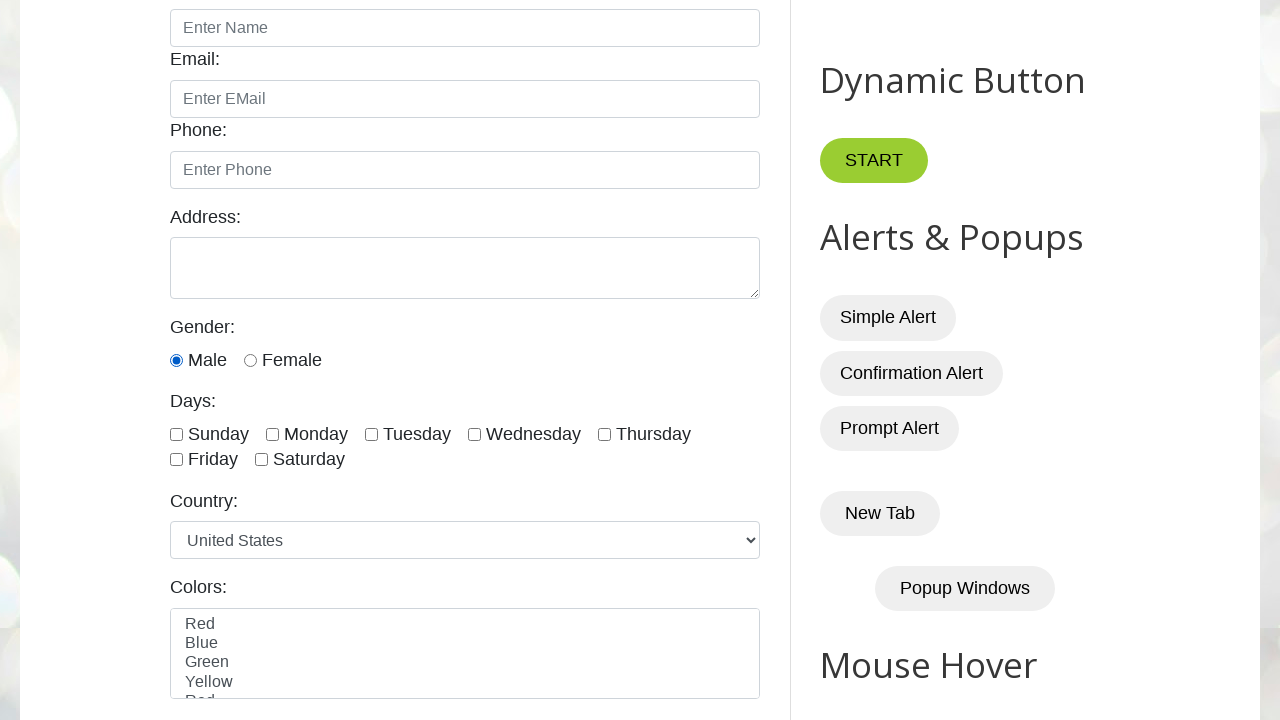

Found 5 checkboxes in product table
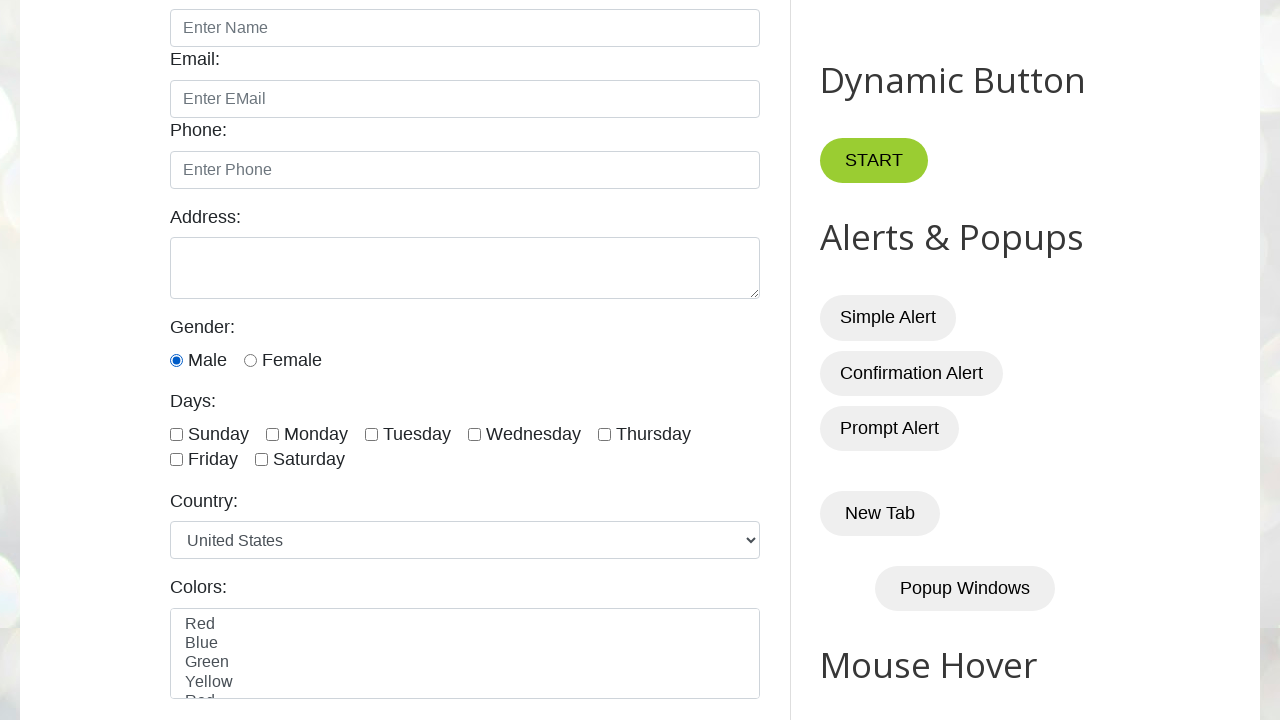

Clicked checkbox at index 2 (checkbox #3) at (651, 360) on #productTable input[type='checkbox'] >> nth=2
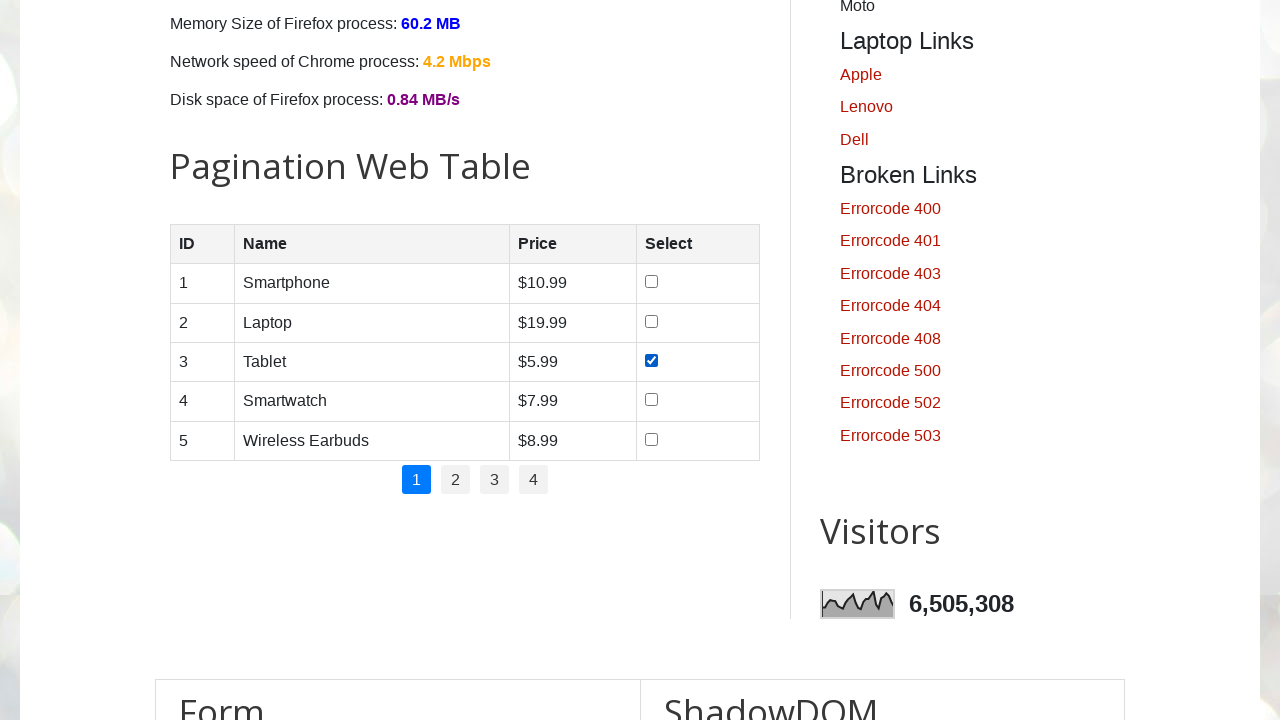

Paused 500ms after clicking checkbox 2
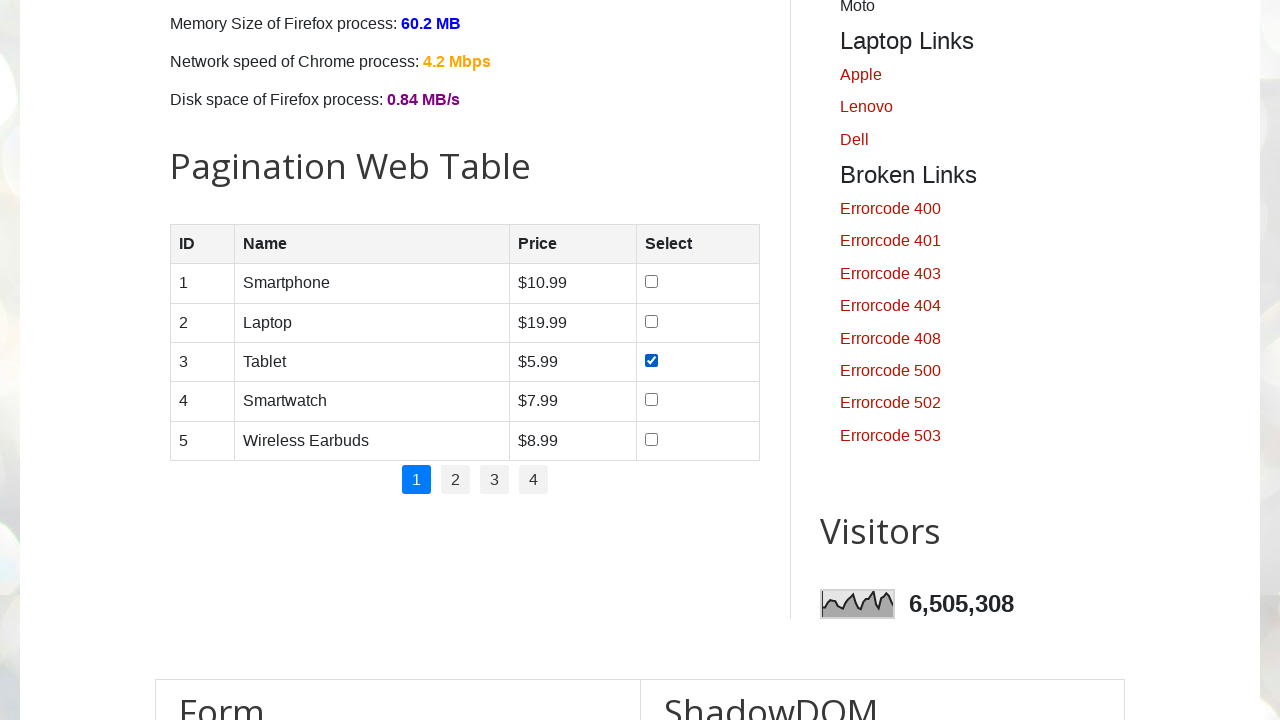

Clicked checkbox at index 3 (checkbox #4) at (651, 400) on #productTable input[type='checkbox'] >> nth=3
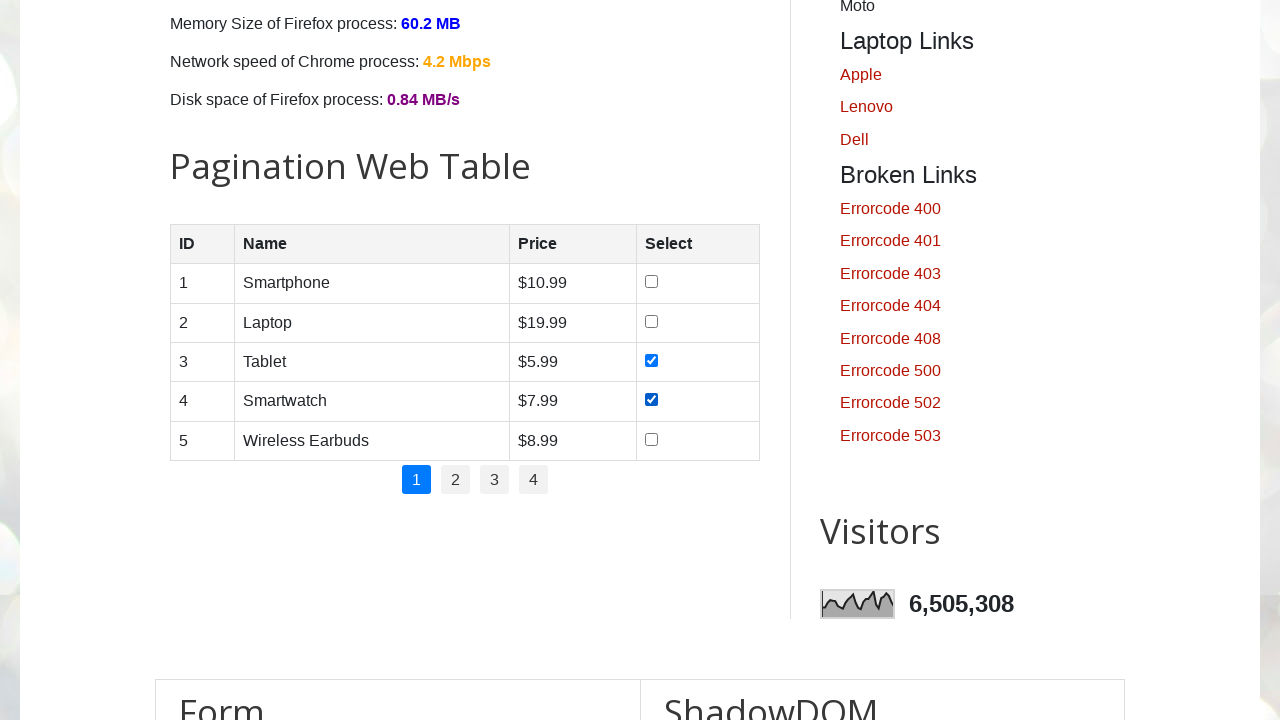

Paused 500ms after clicking checkbox 3
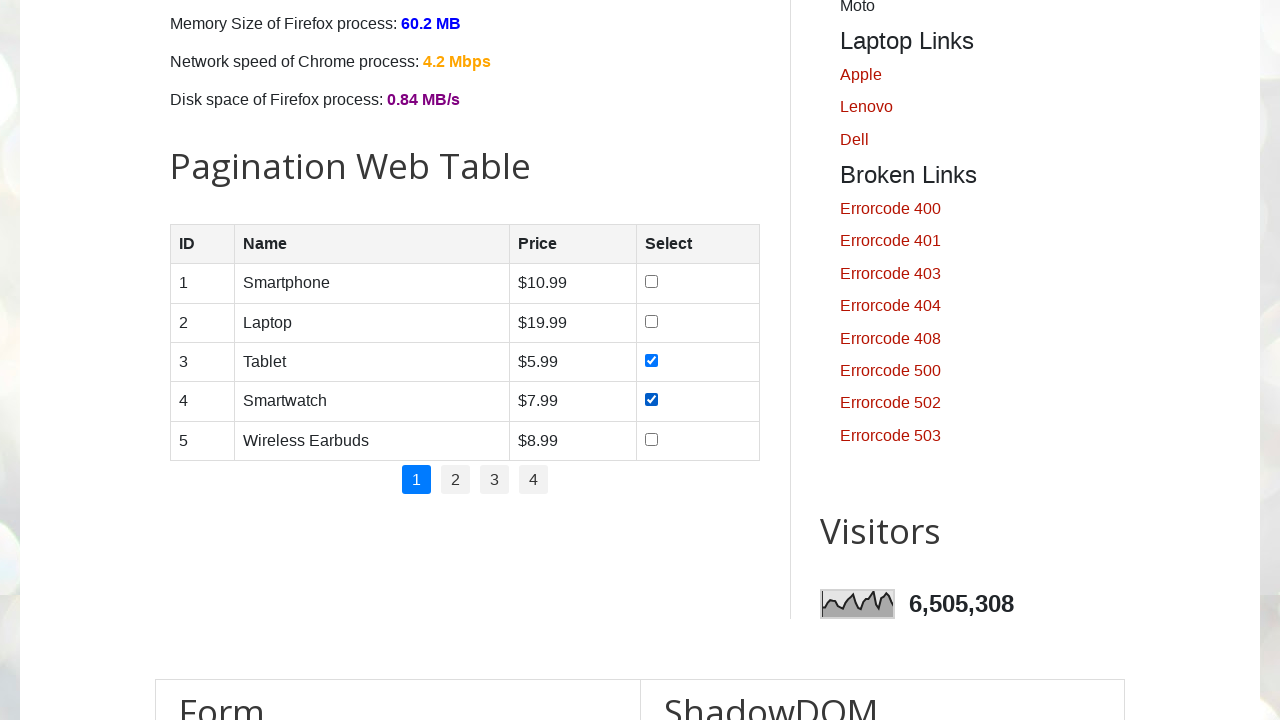

Clicked checkbox at index 4 (checkbox #5) at (651, 439) on #productTable input[type='checkbox'] >> nth=4
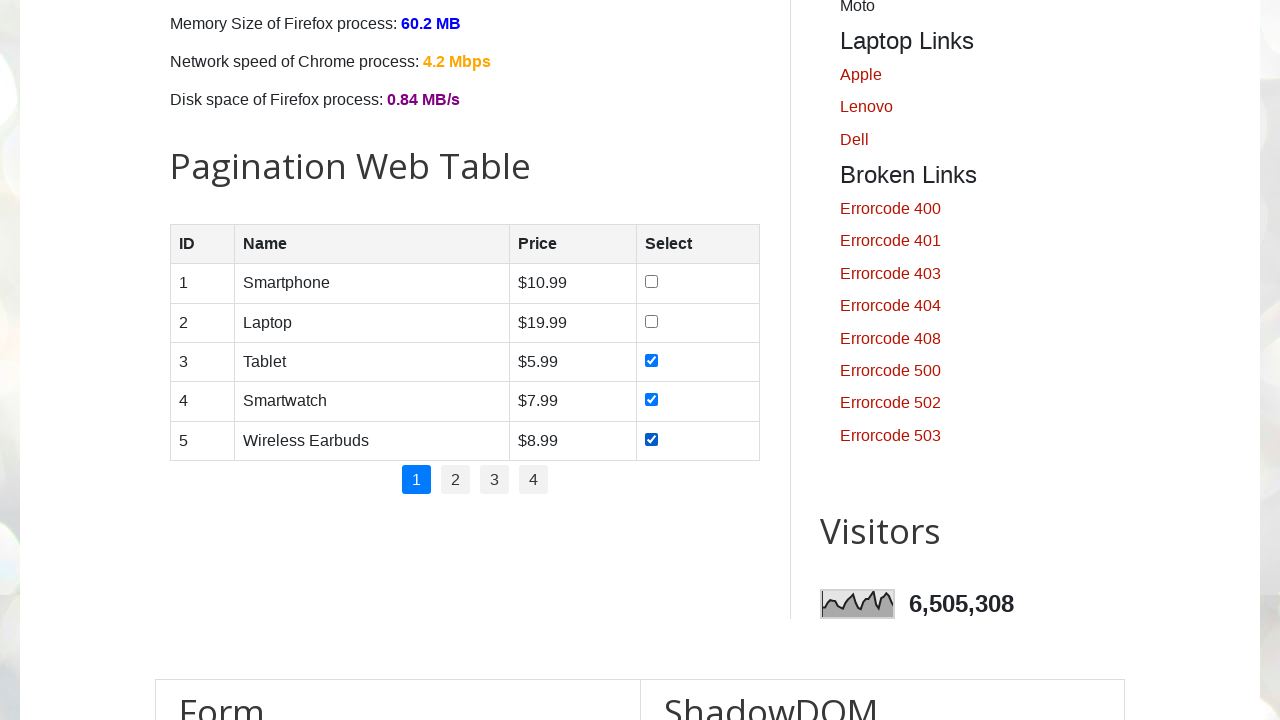

Paused 500ms after clicking checkbox 4
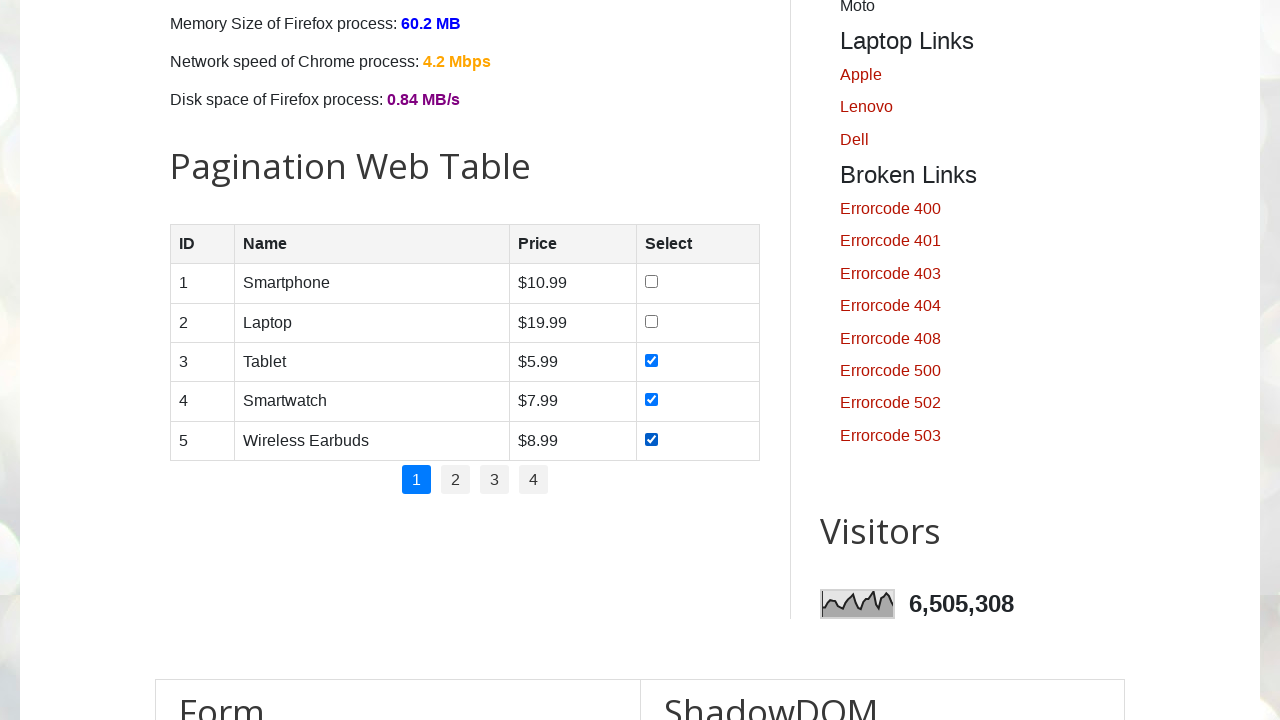

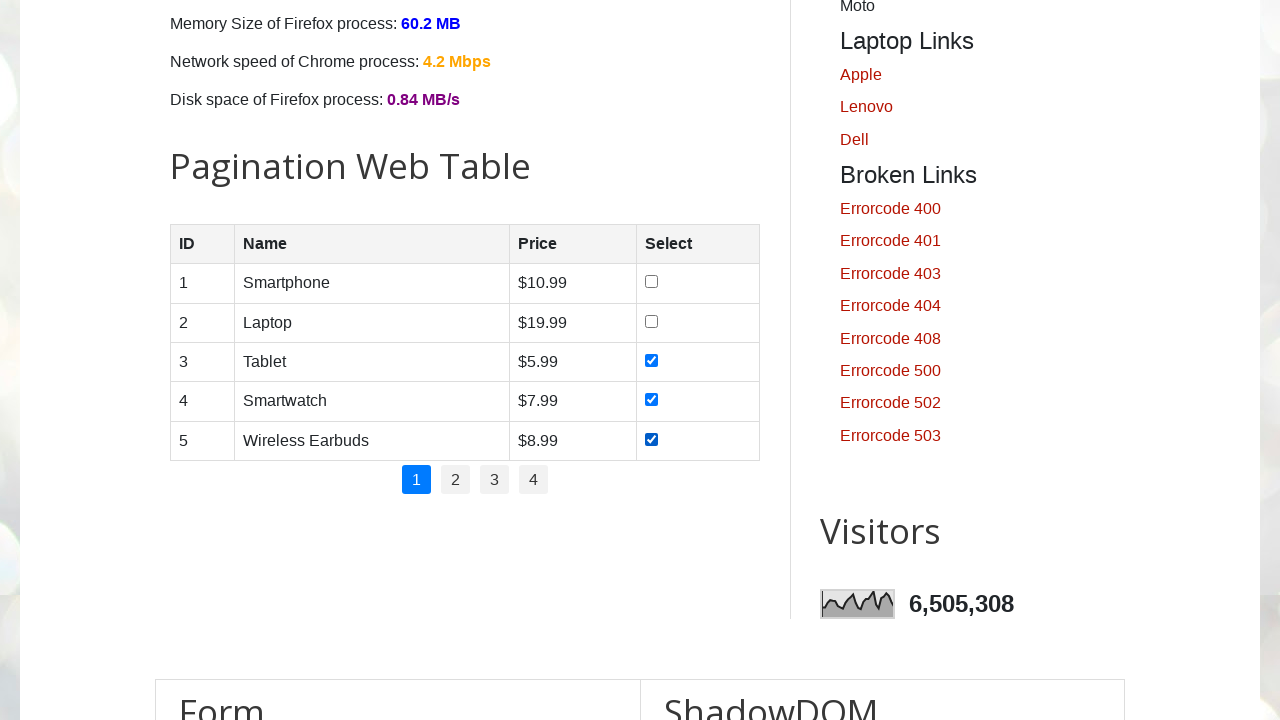